Tests adding a new person to the employee list by clicking Add Person button, filling all form fields (name, surname, job, date of birth, language checkbox, gender radio button, and status dropdown), and submitting the form.

Starting URL: https://kristinek.github.io/site/tasks/list_of_people

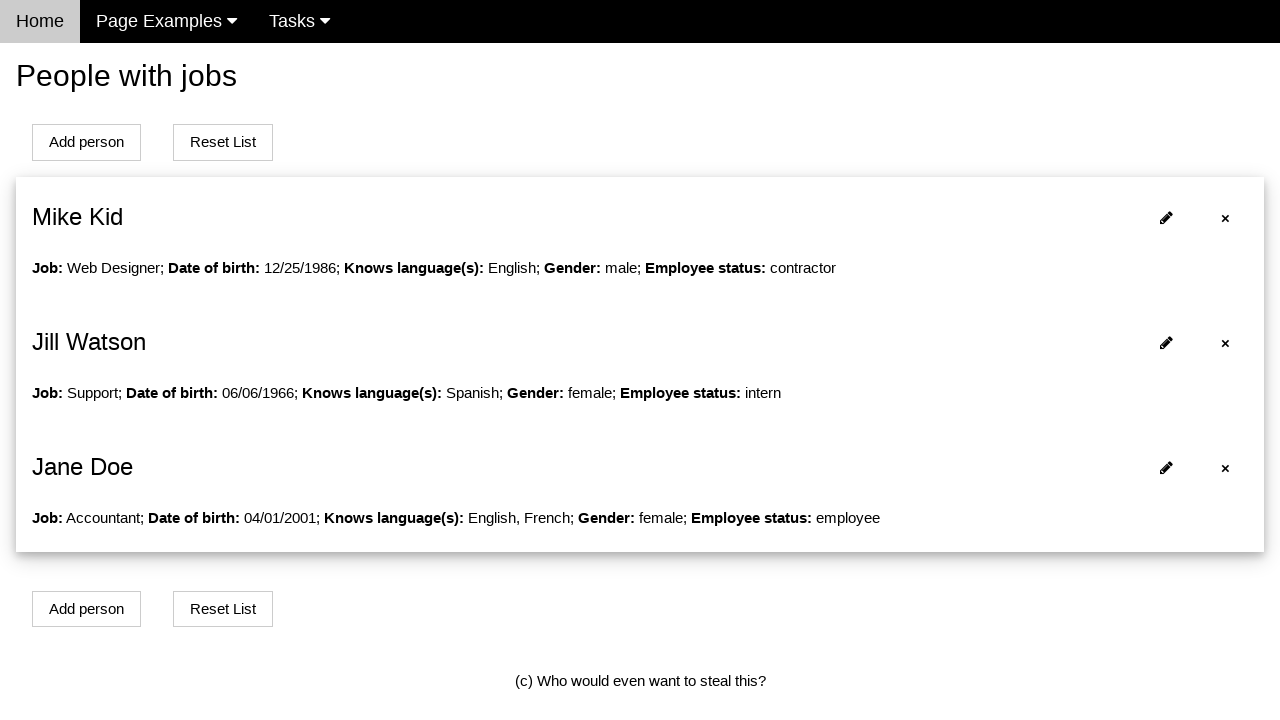

Clicked Add Person button at (86, 142) on button#addPersonBtn
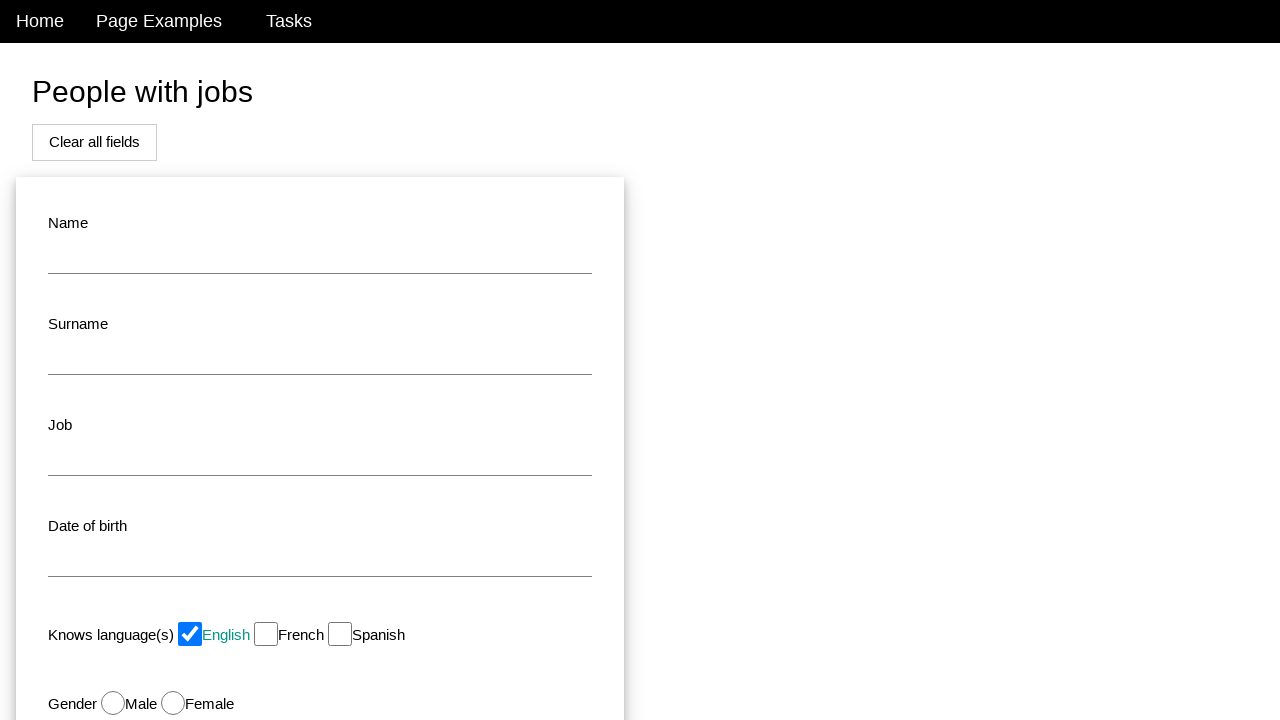

Filled name field with 'John' on #name
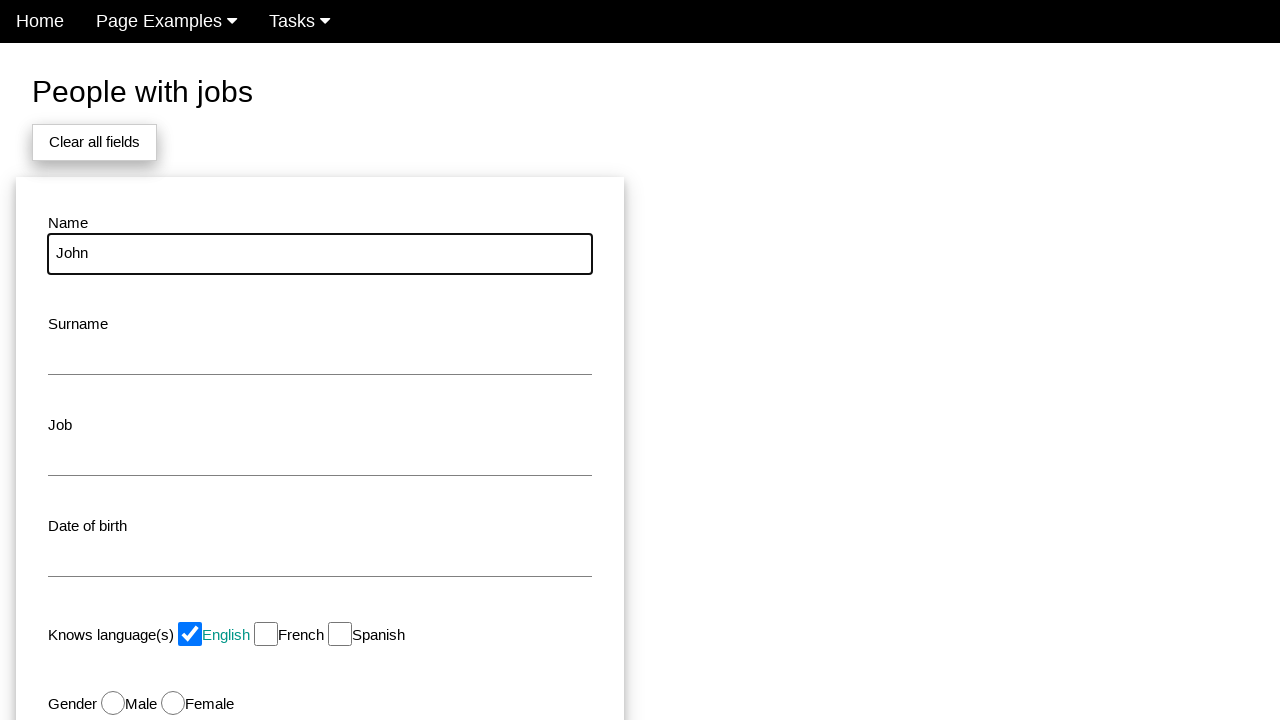

Filled surname field with 'Smith' on #surname
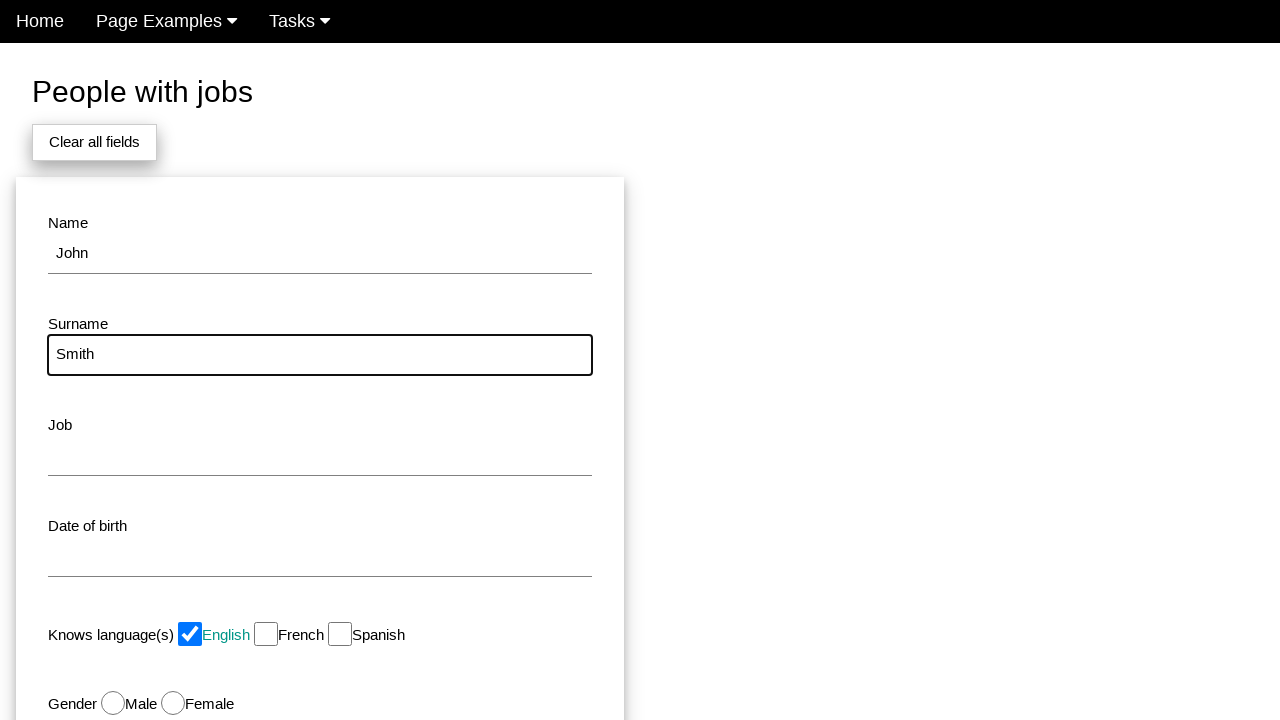

Filled job field with 'Developer' on #job
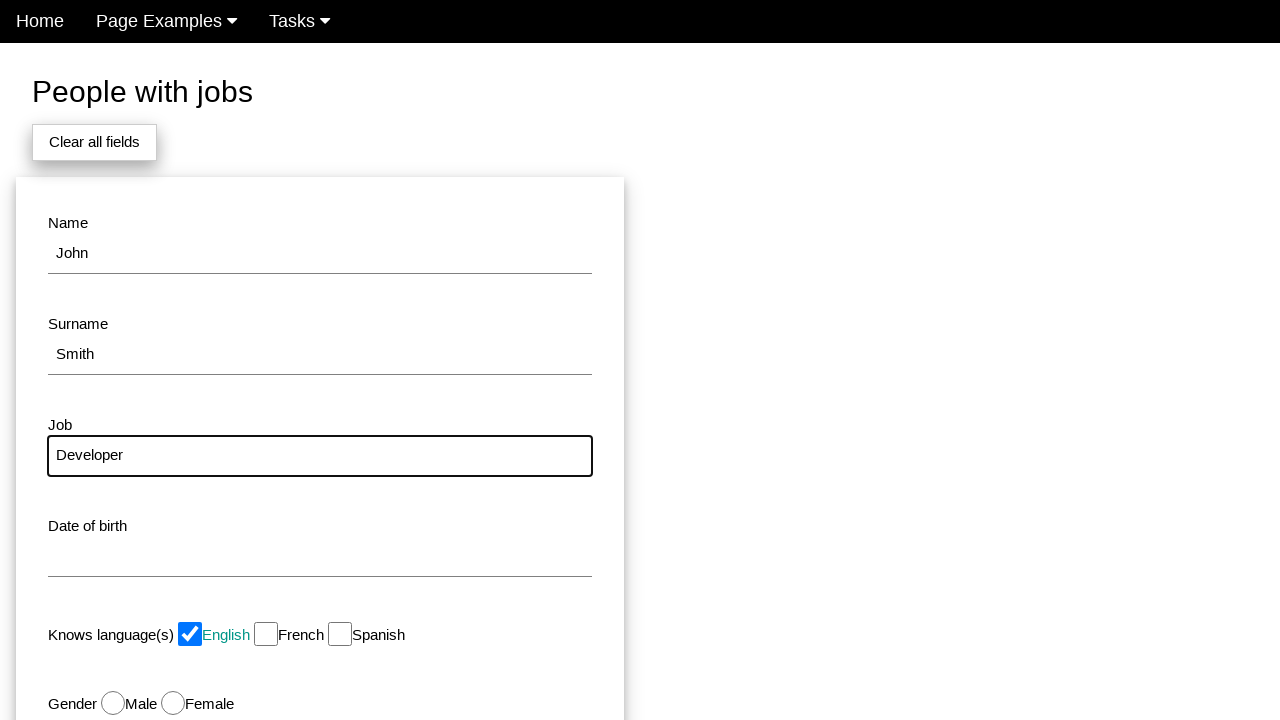

Filled date of birth field with '1990-05-15' on #dob
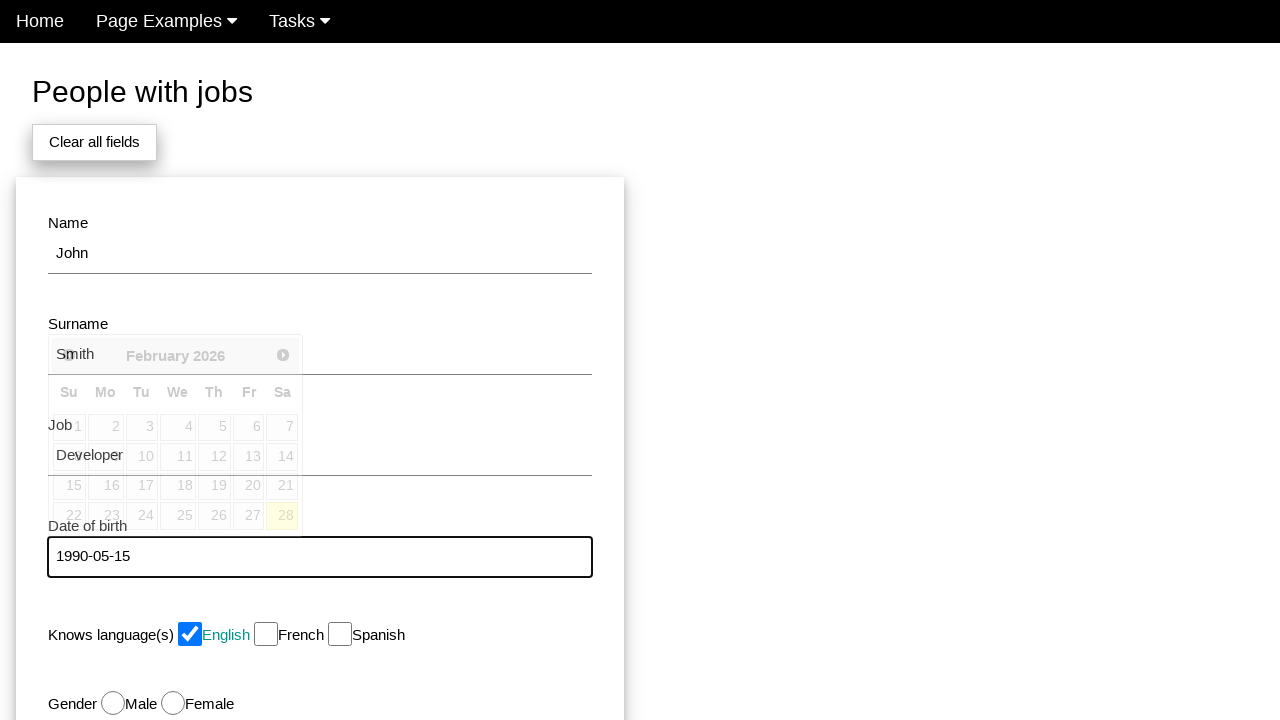

Unchecked pre-selected English checkbox at (190, 634) on #english
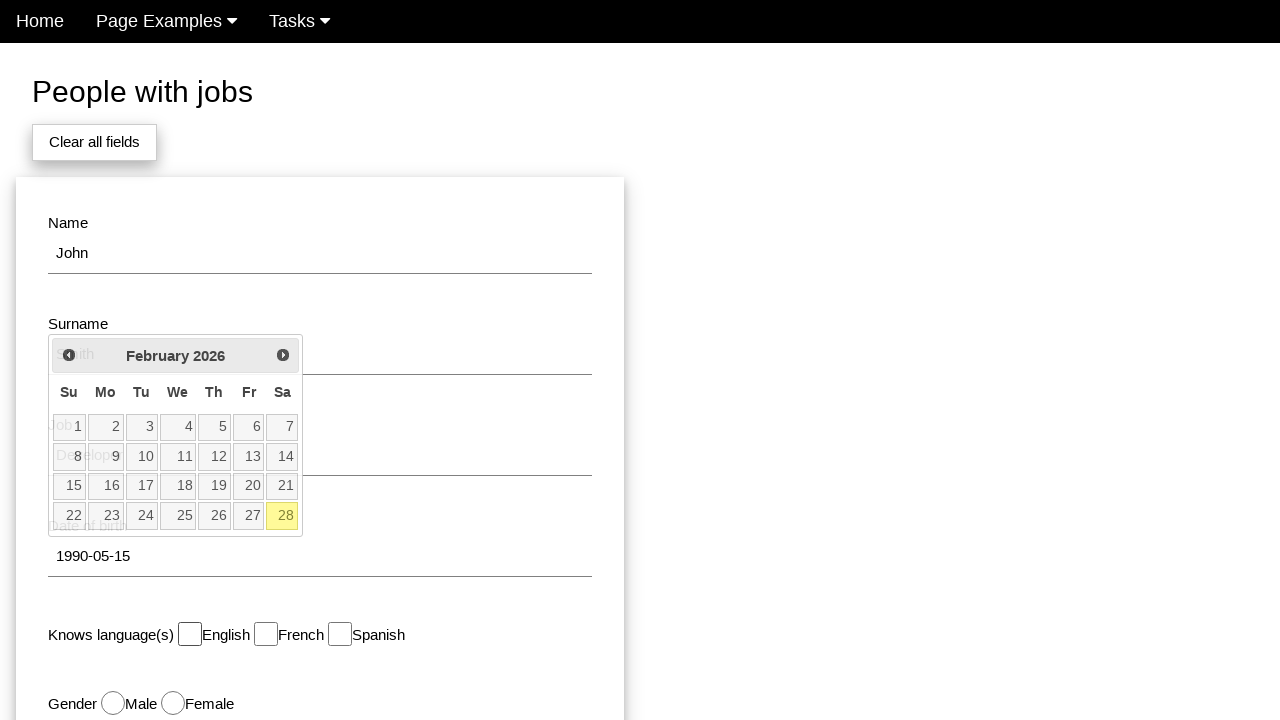

Selected English language checkbox at (190, 634) on #english
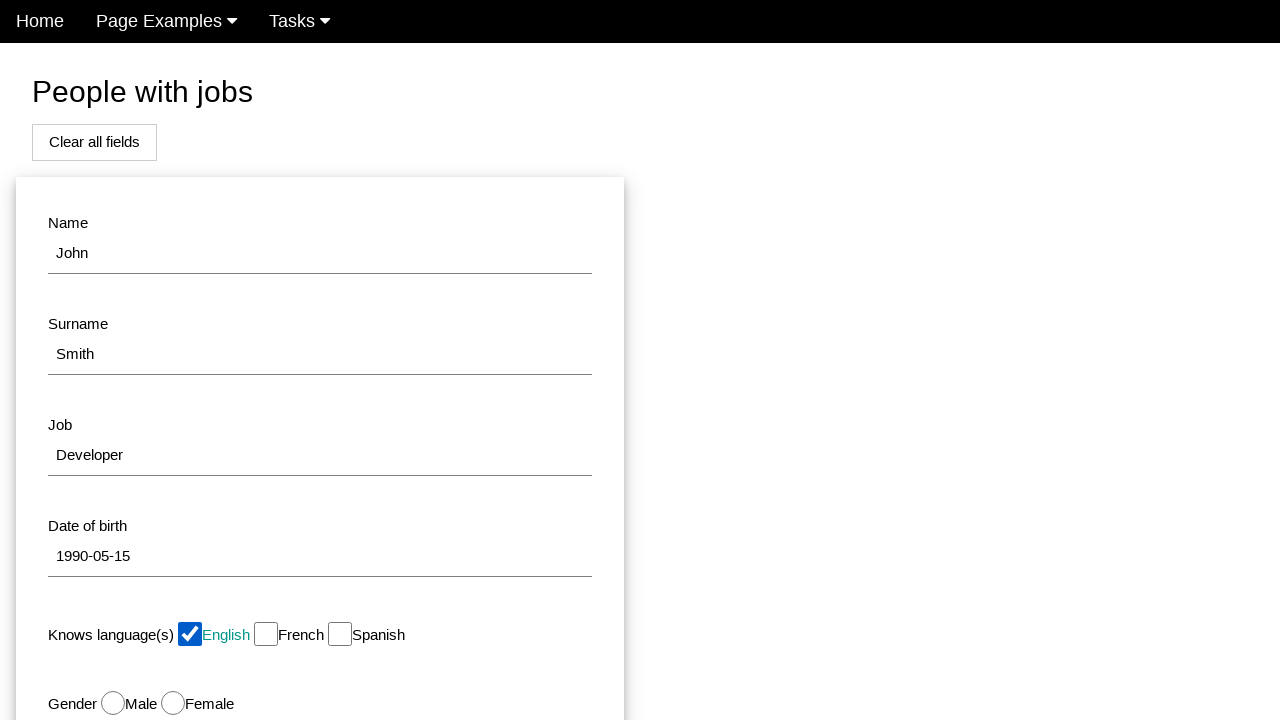

Selected male gender radio button at (113, 703) on #male
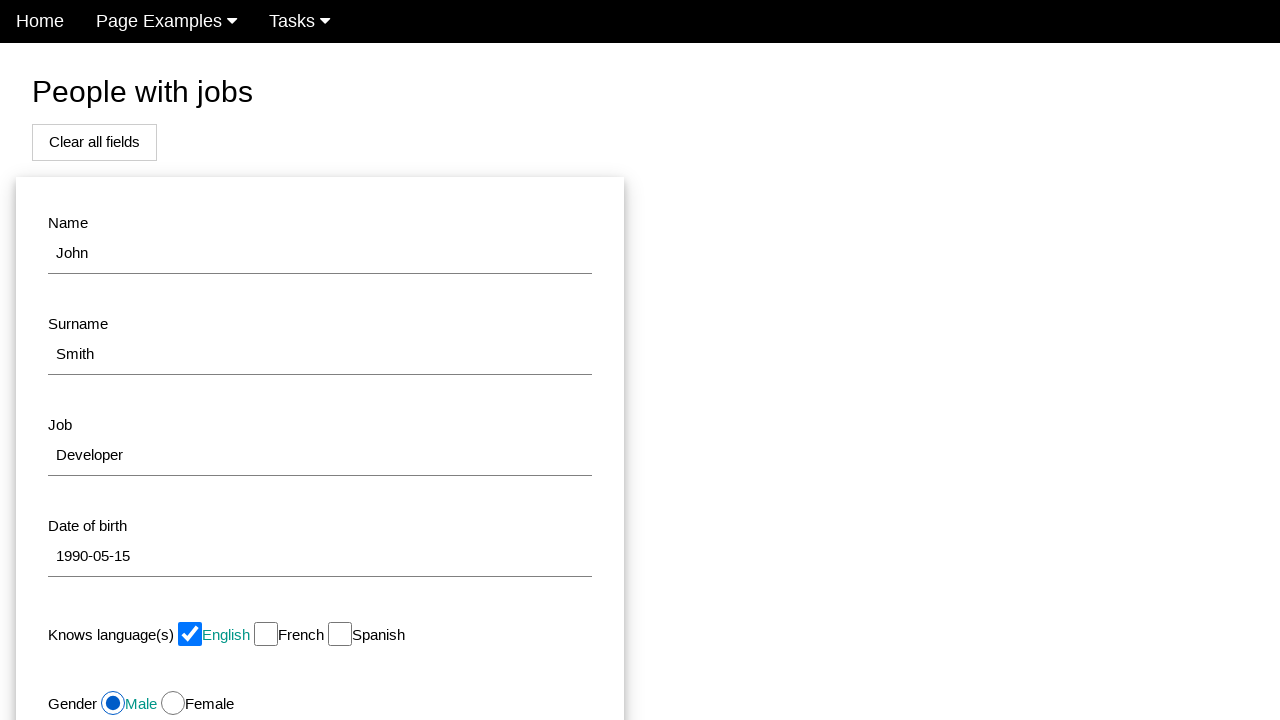

Selected 'Employee' from status dropdown on select#status
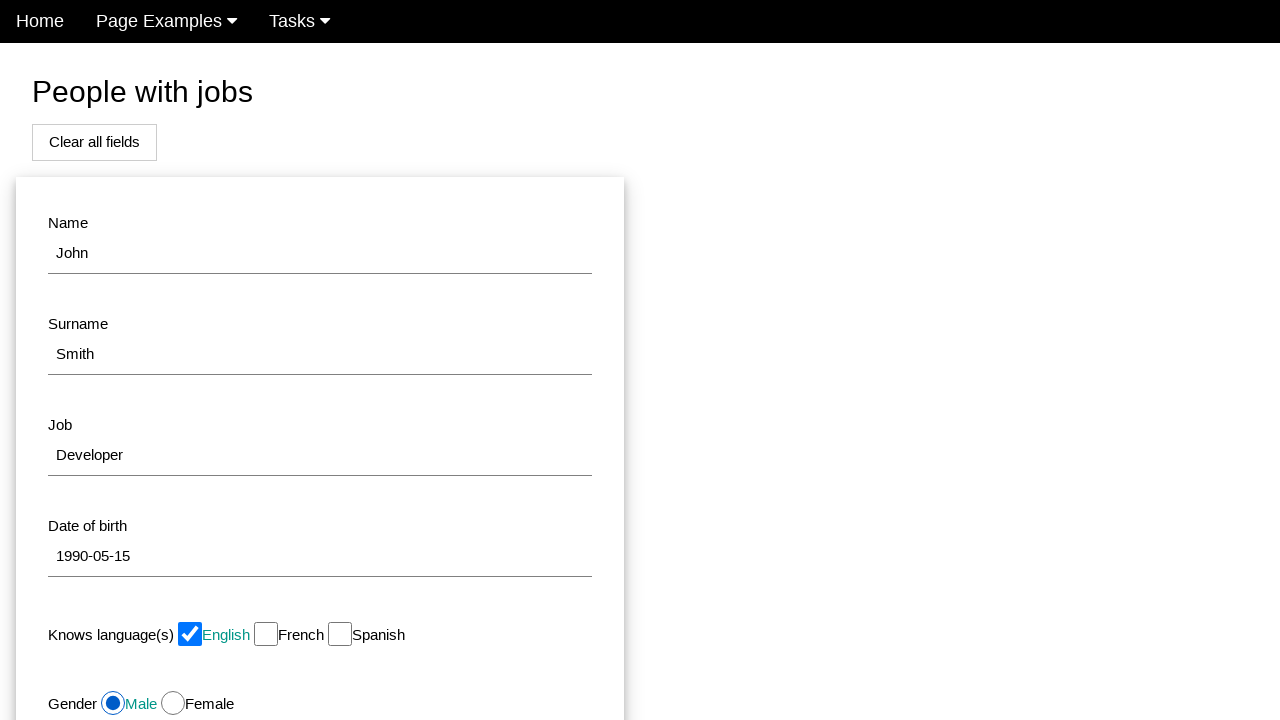

Clicked Add button to submit the form at (178, 510) on button[onclick='addPersonToList()']
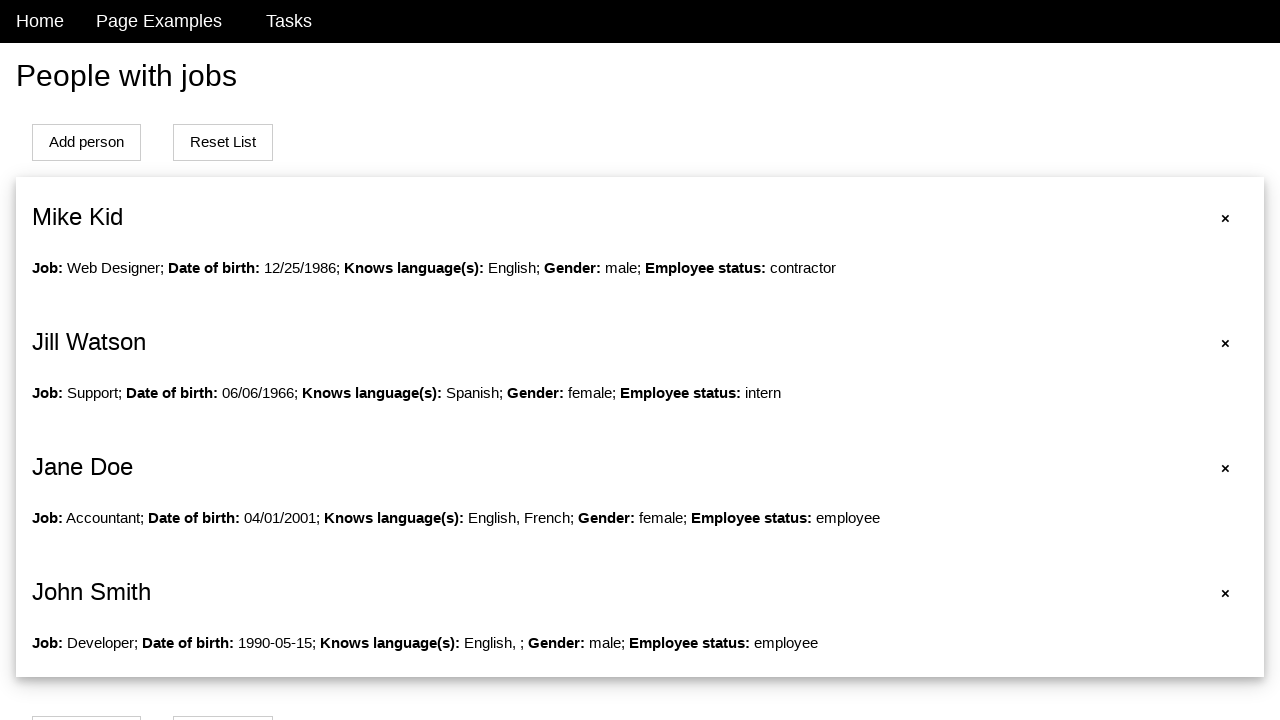

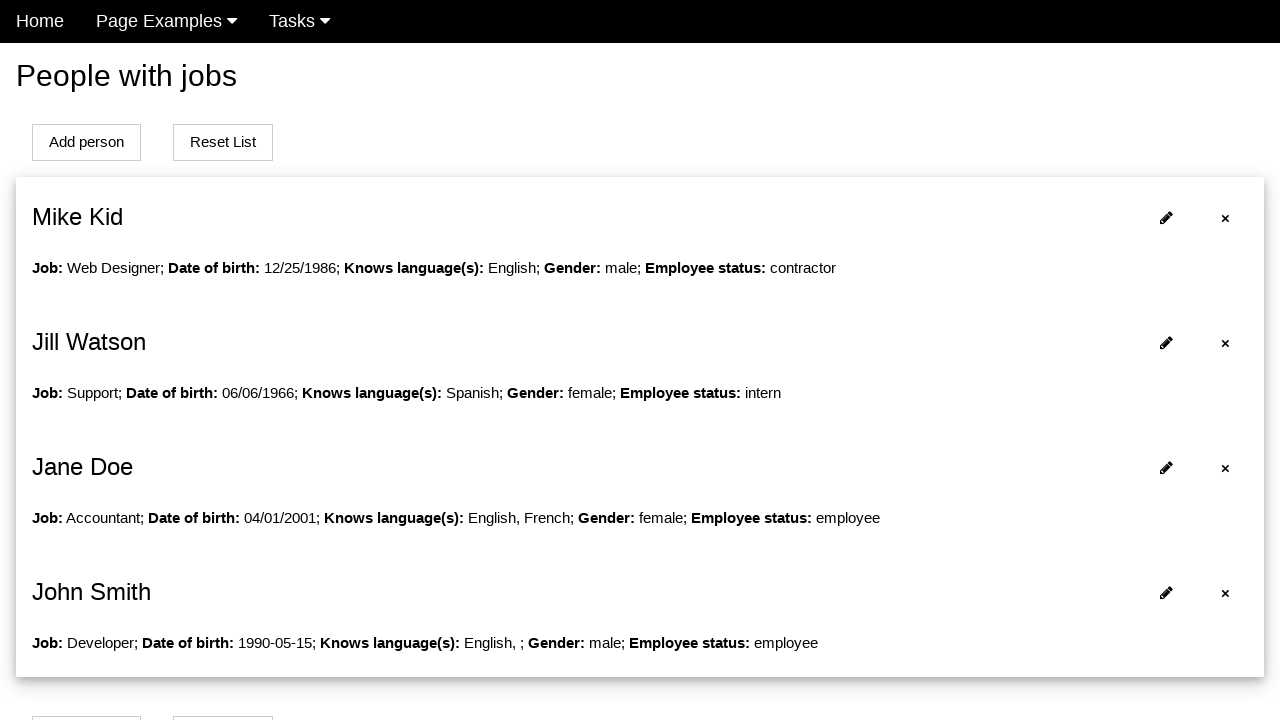